Tests dropdown selection by selecting an option using its value attribute

Starting URL: https://app.endtest.io/guides/docs/how-to-test-dropdowns/

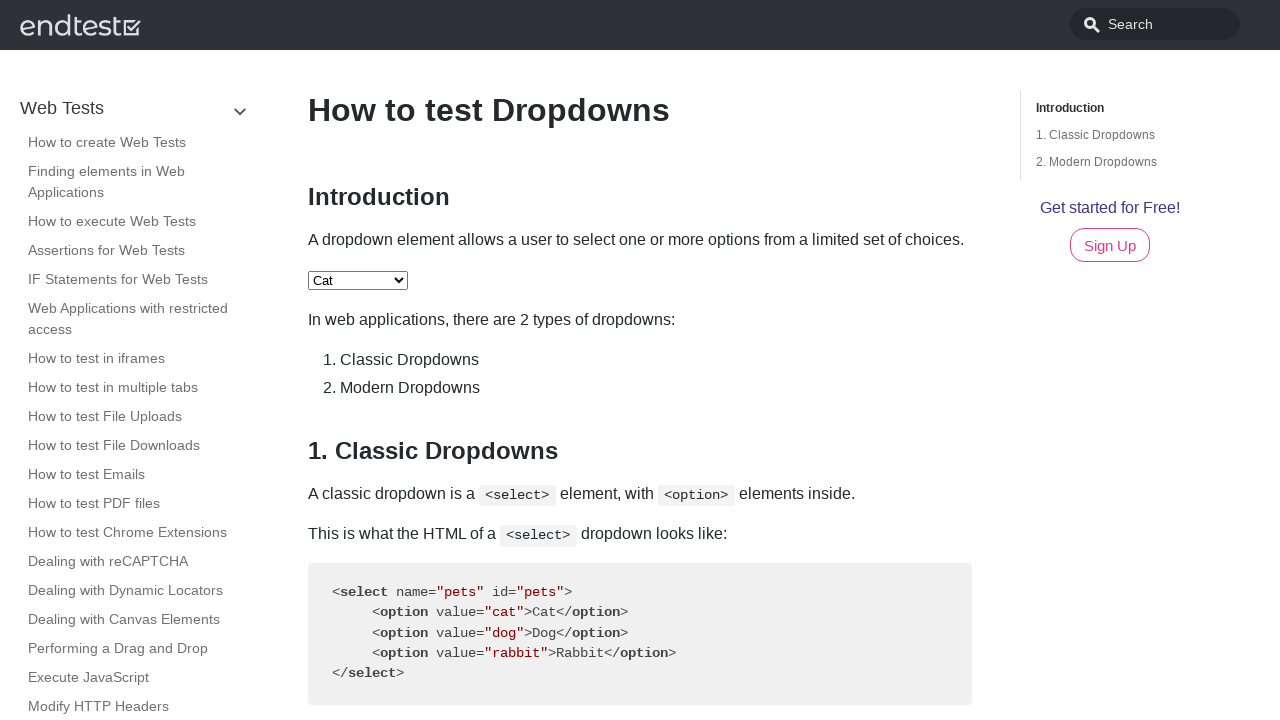

Navigated to dropdown testing guide page
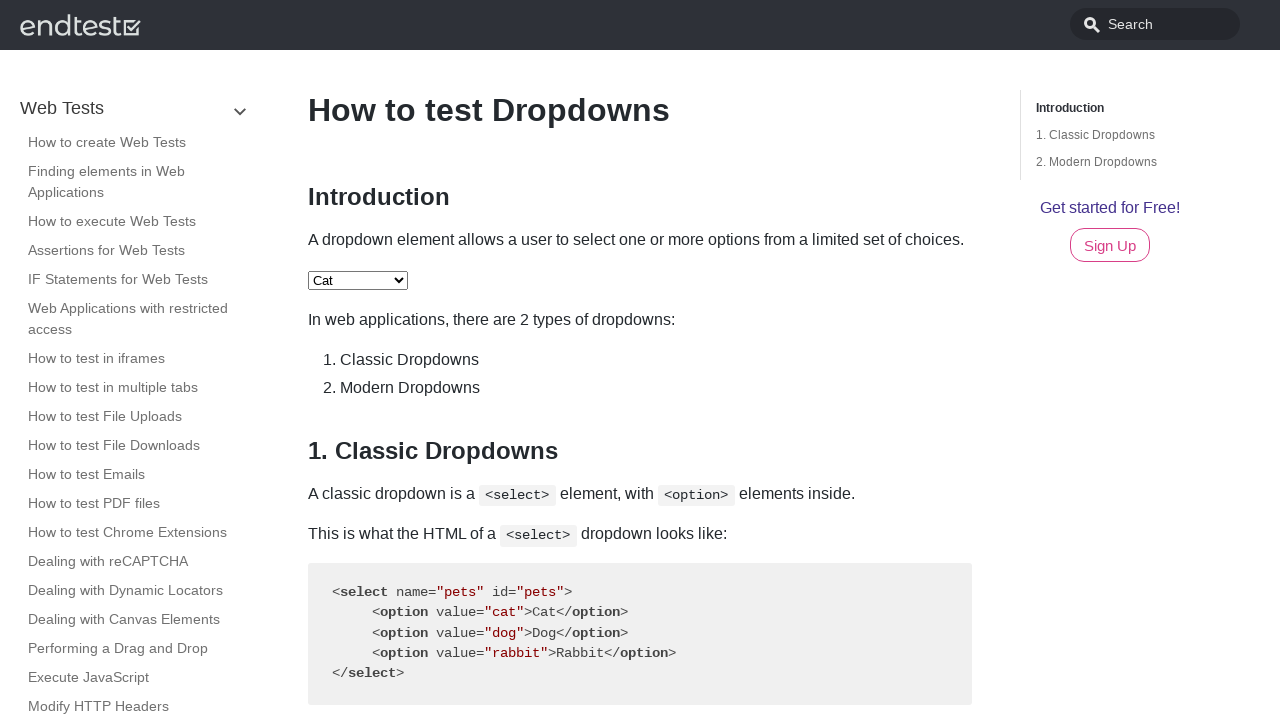

Selected 'dog' option from pets dropdown by value attribute on #pets
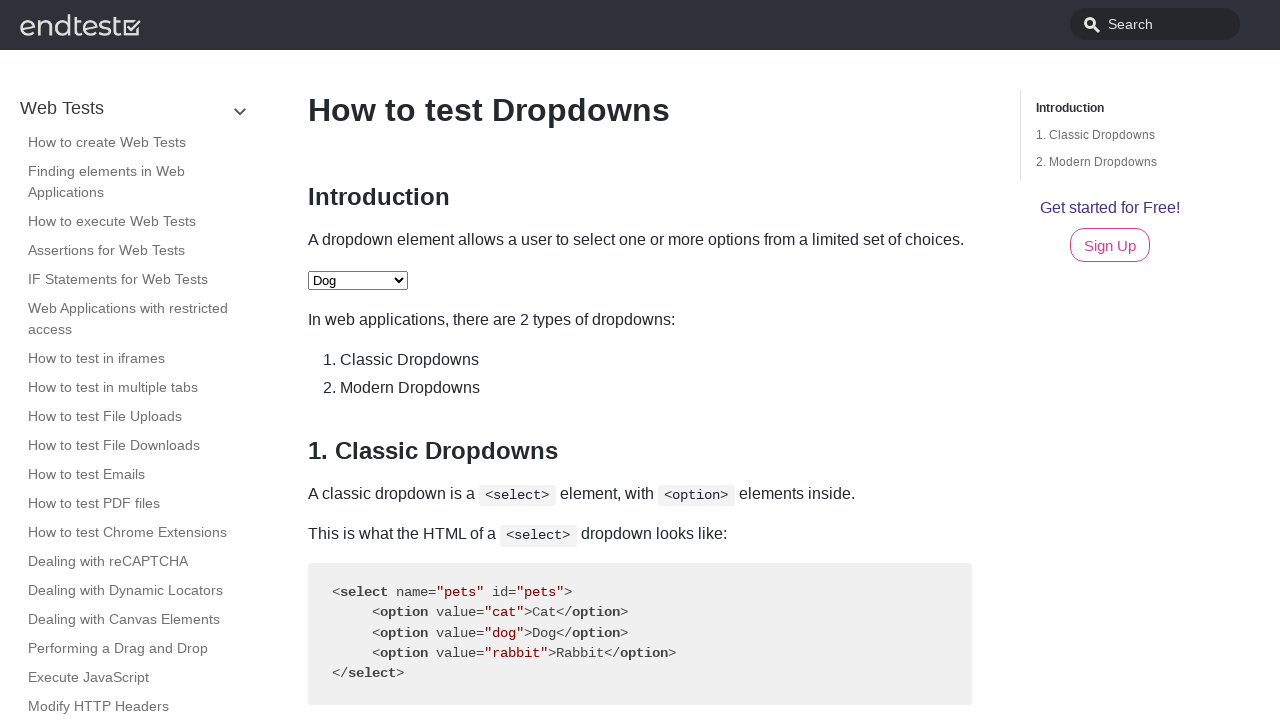

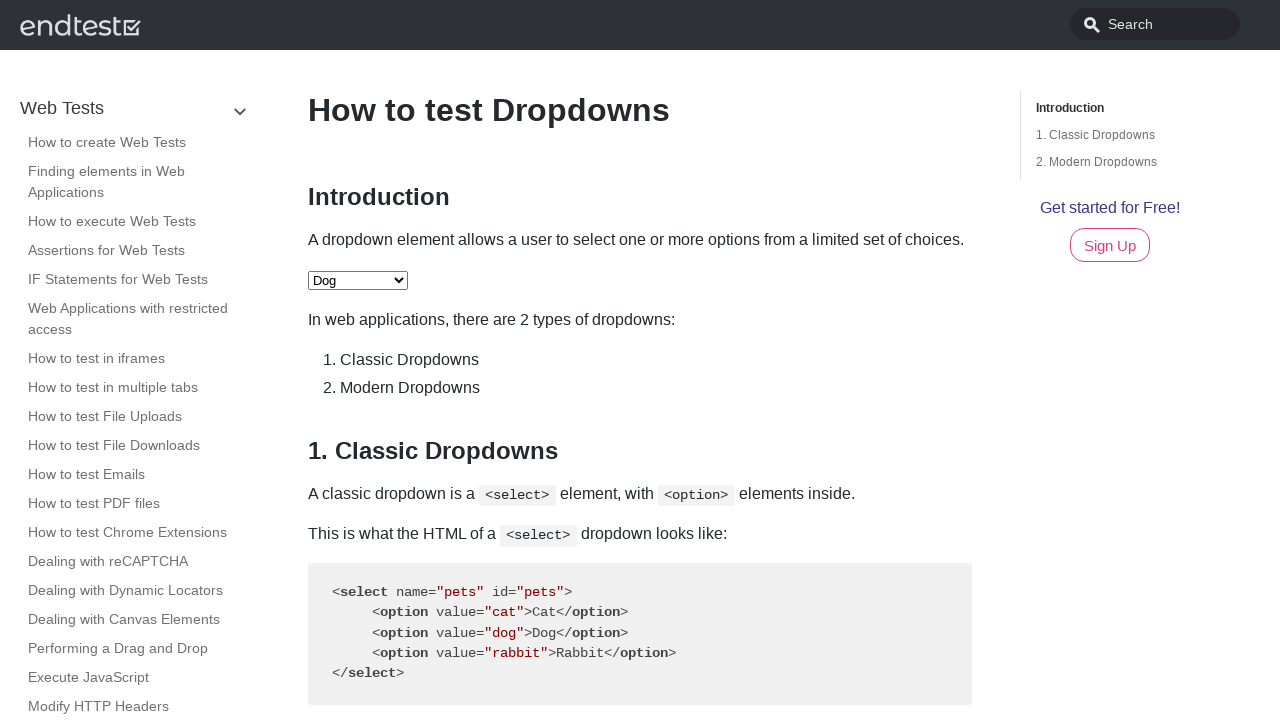